Tests implicit wait functionality by navigating to a page with delayed loading images and verifying that an element can be found after waiting

Starting URL: https://bonigarcia.dev/selenium-webdriver-java/loading-images.html

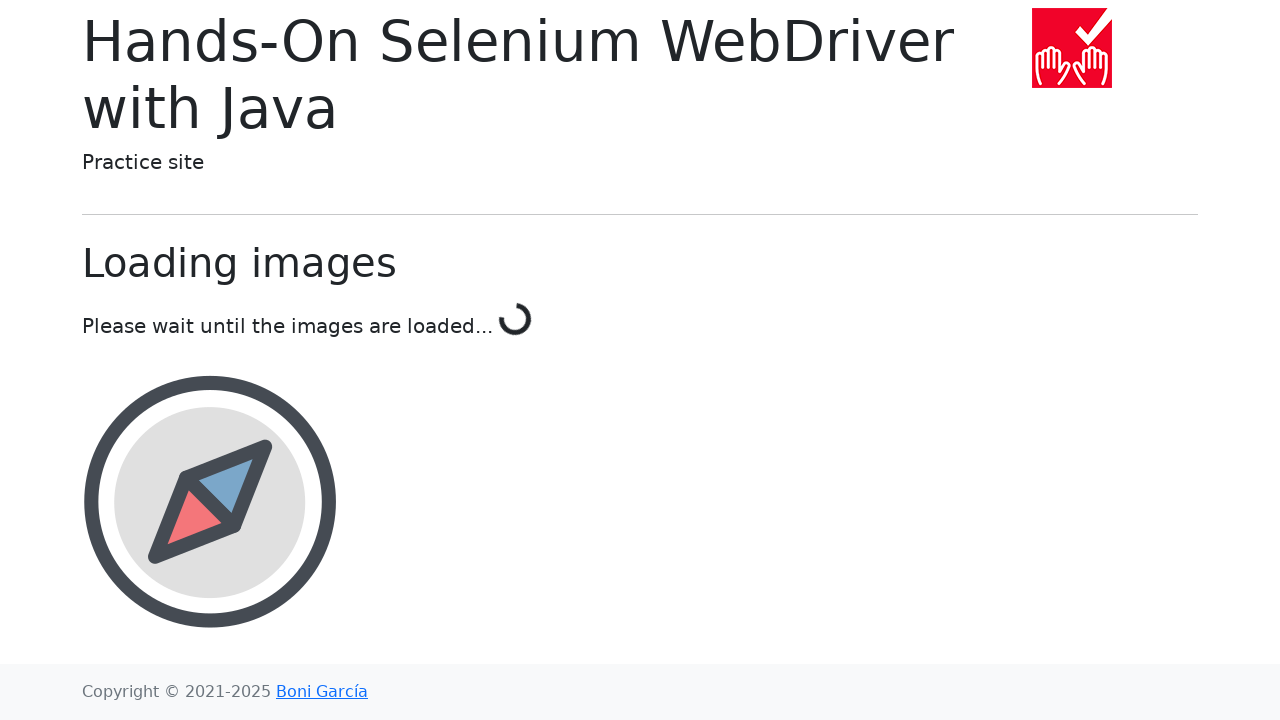

Navigated to loading images page
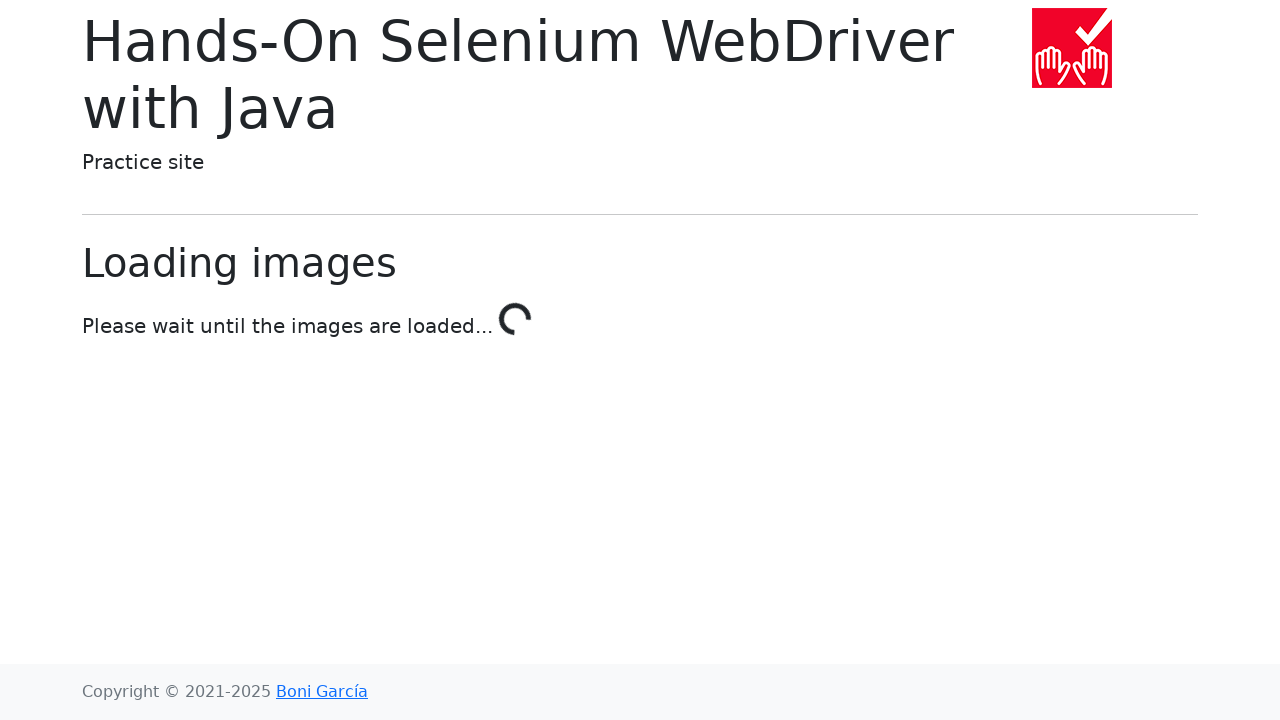

Waited for landscape image element to load (implicit wait completed)
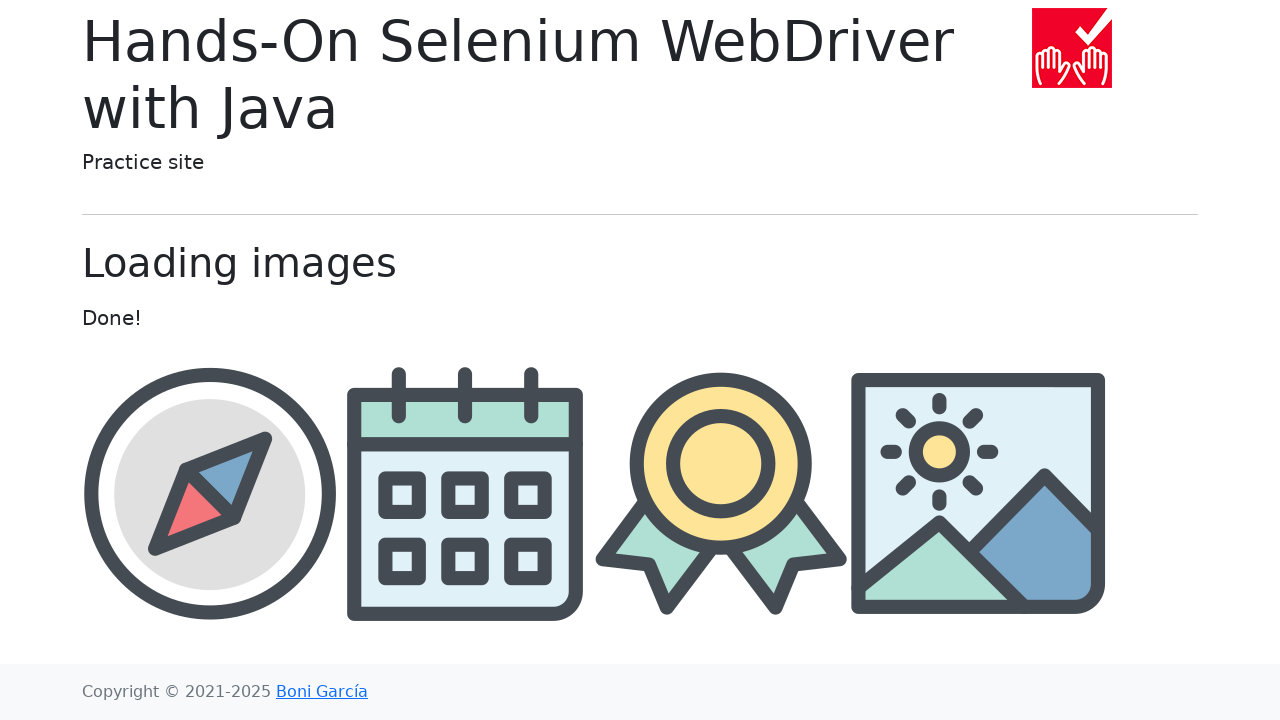

Retrieved src attribute from landscape image element
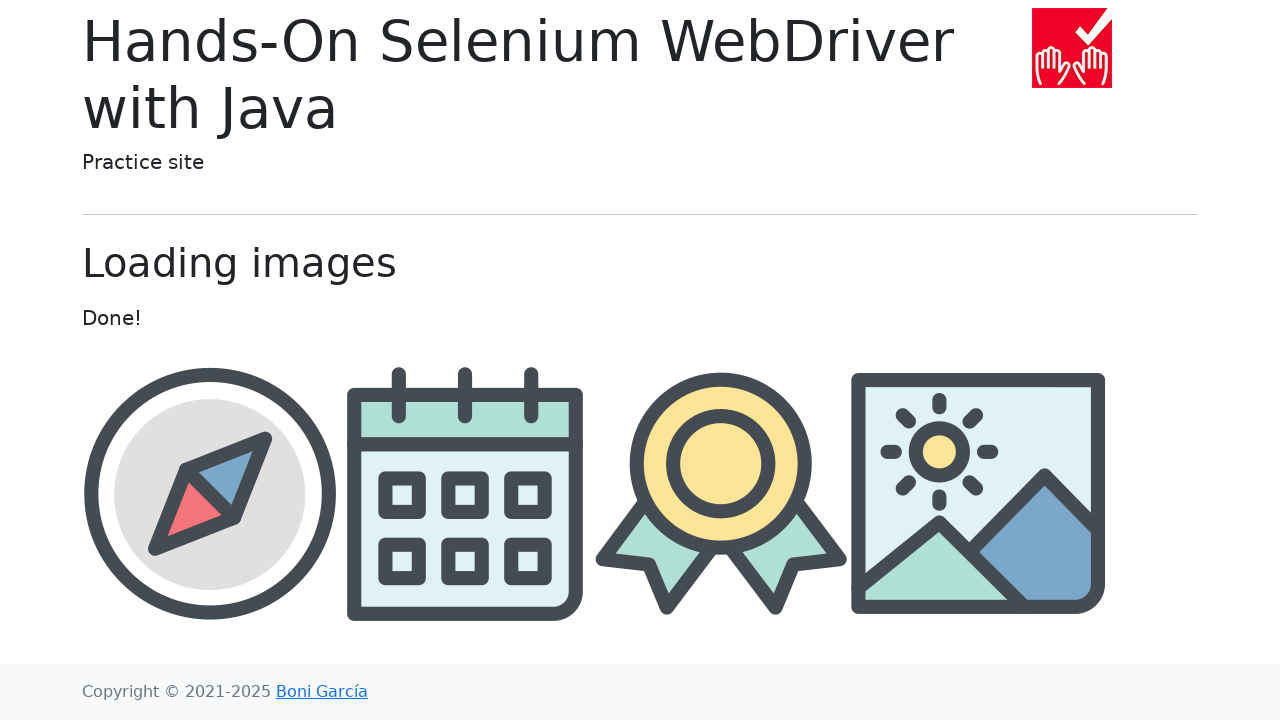

Verified that landscape image src contains 'landscape'
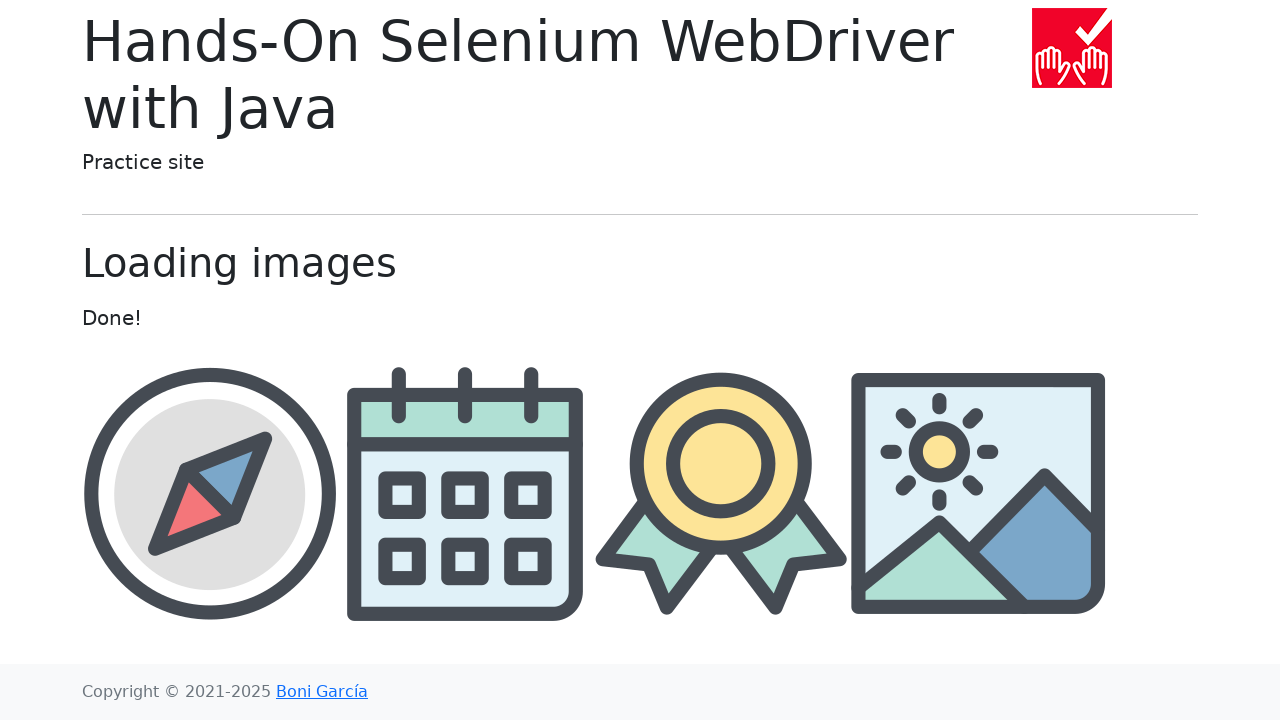

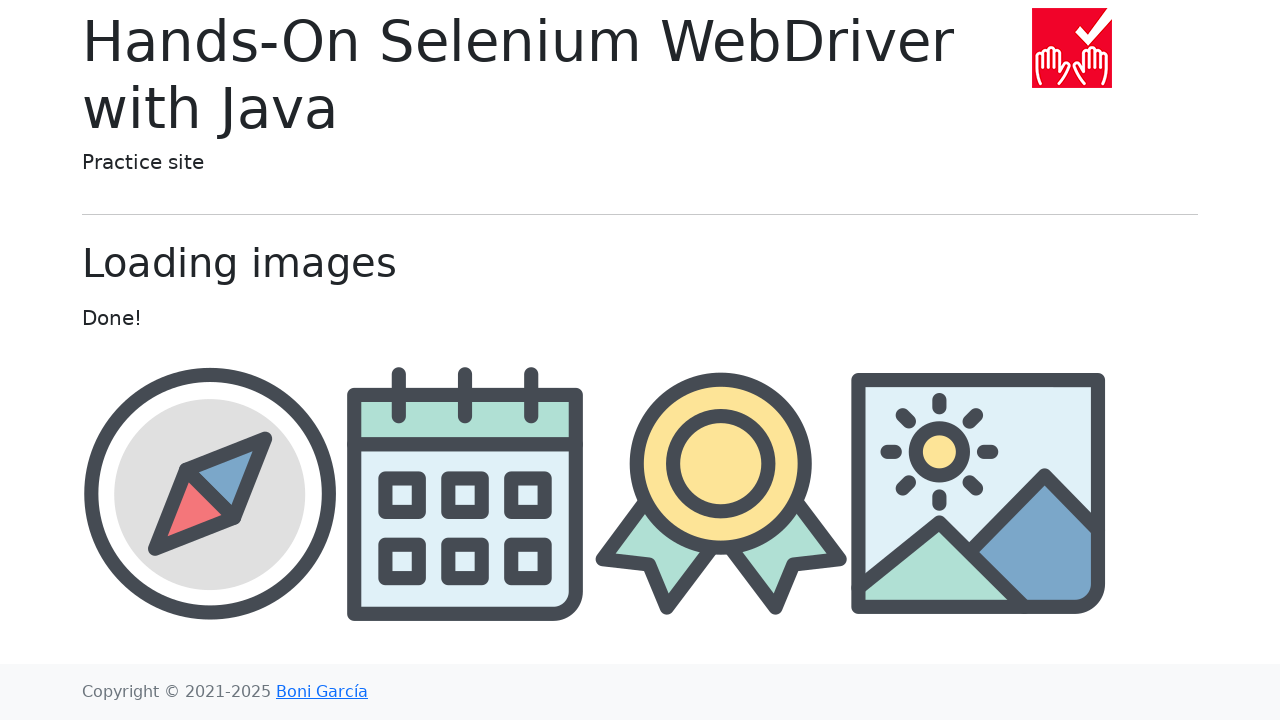